Tests the book review functionality by navigating to a book page, selecting a rating, filling out review details, and submitting the review form

Starting URL: https://practice.automationtesting.in

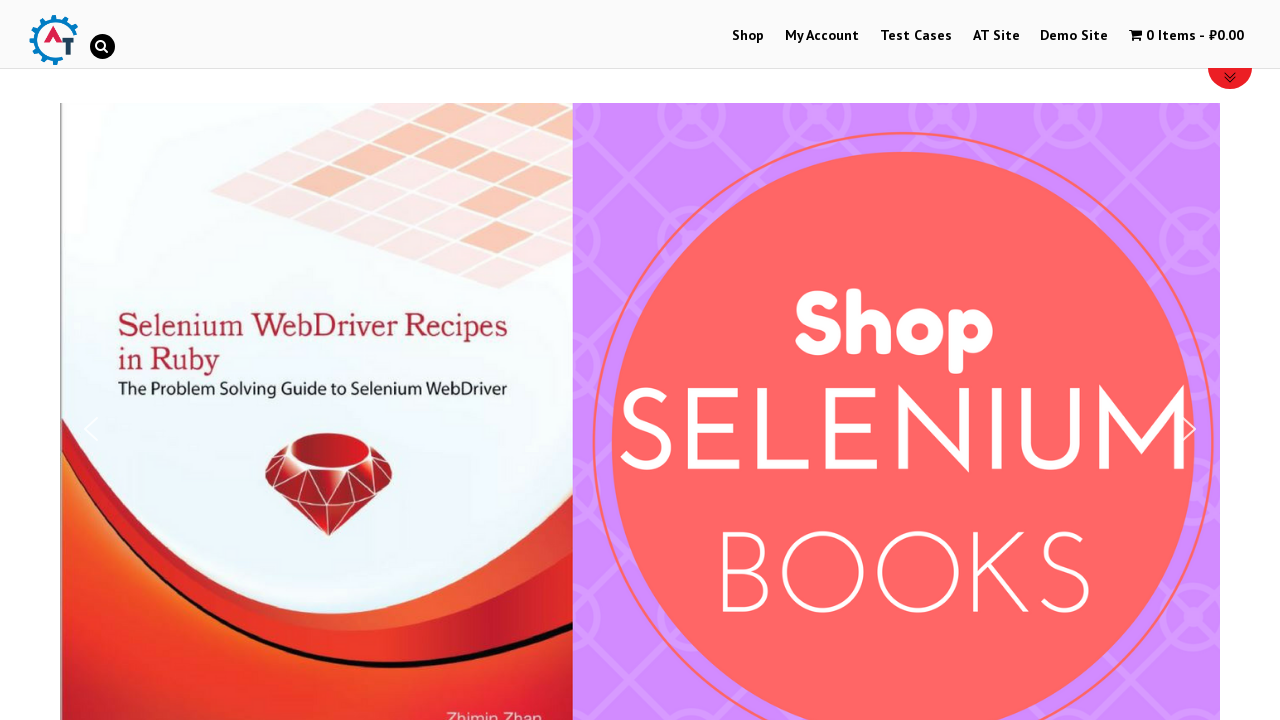

Scrolled down 600px to see book listings
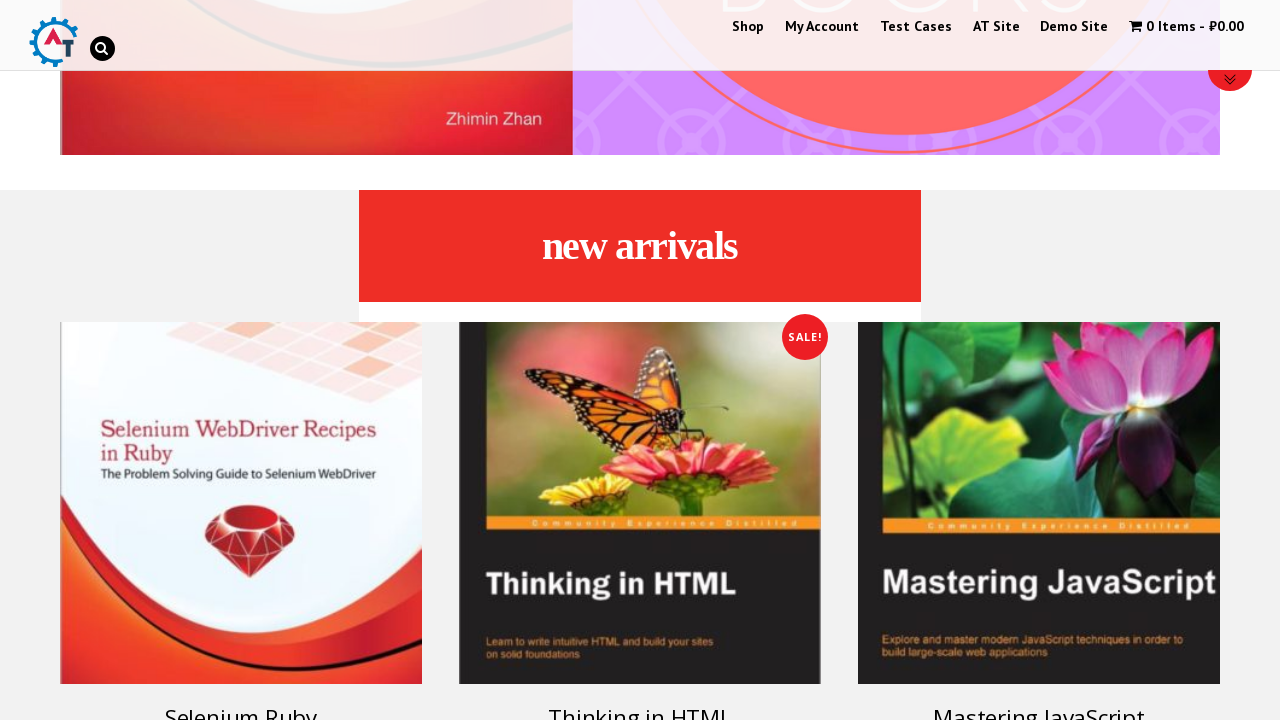

Clicked on 'Selenium Ruby' book title at (241, 702) on .col3-1:nth-child(1) h3
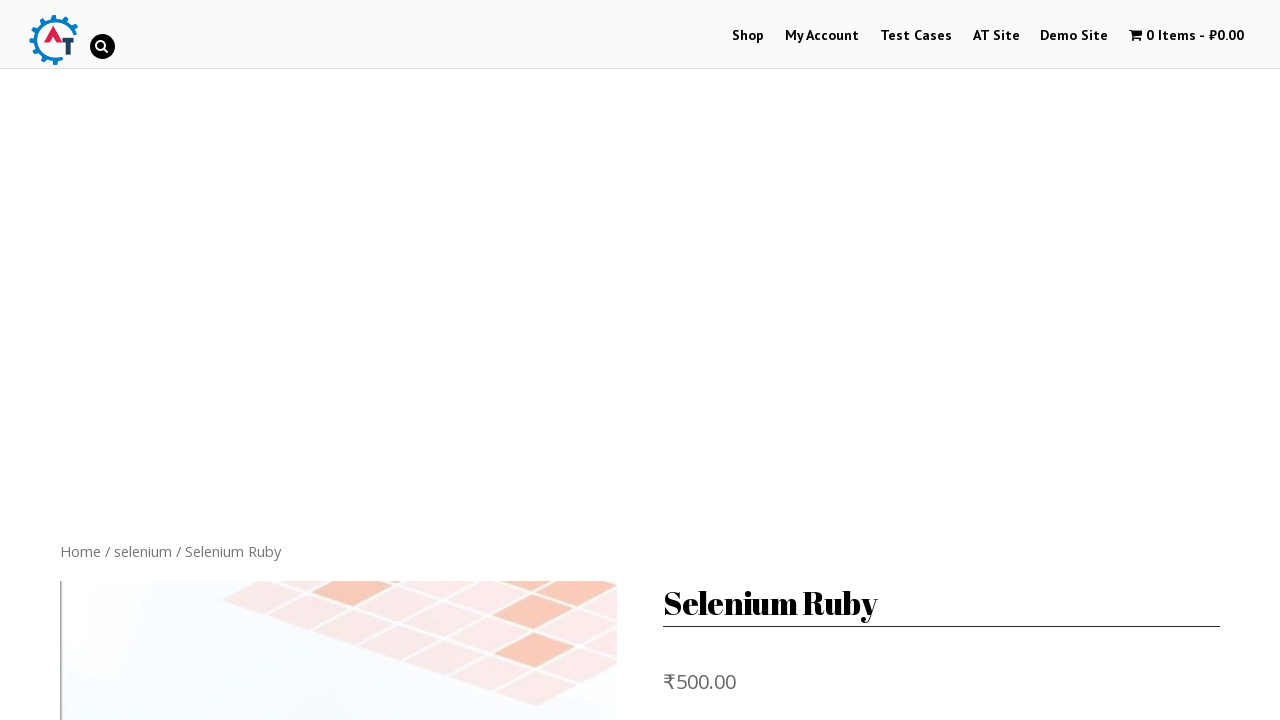

Scrolled down 700px to see reviews section
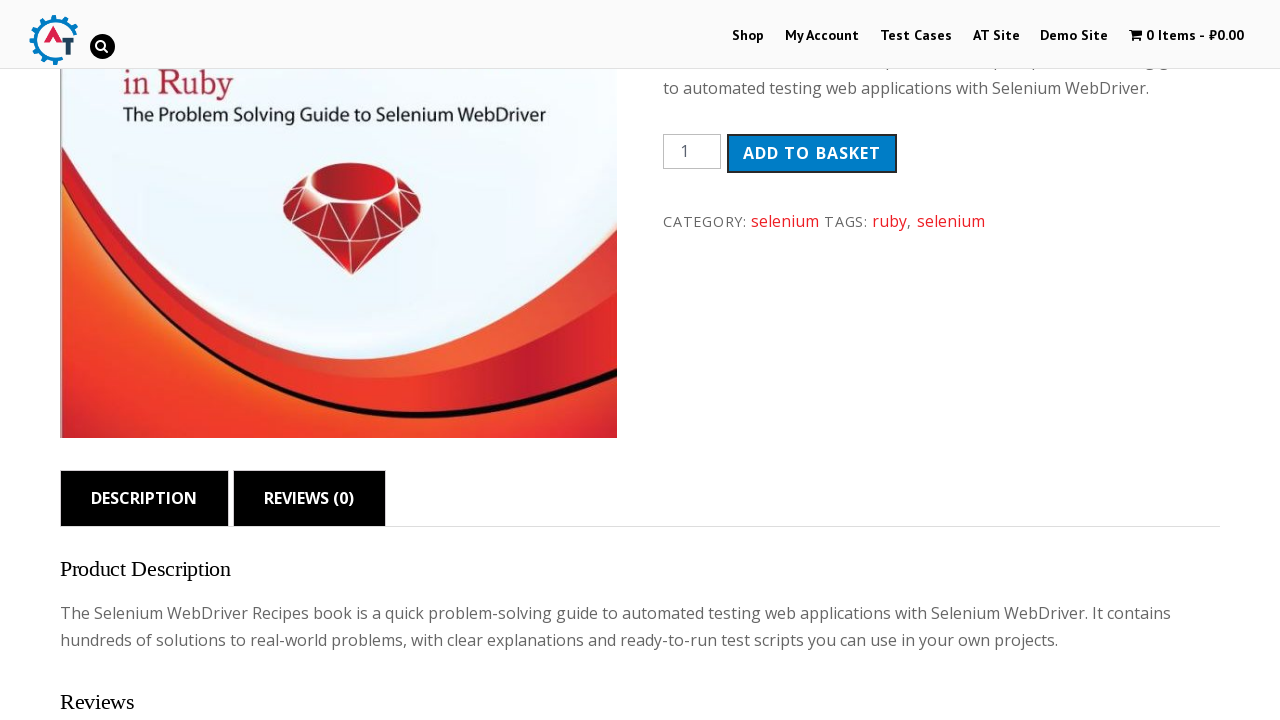

Clicked on REVIEWS tab at (309, 108) on .reviews_tab
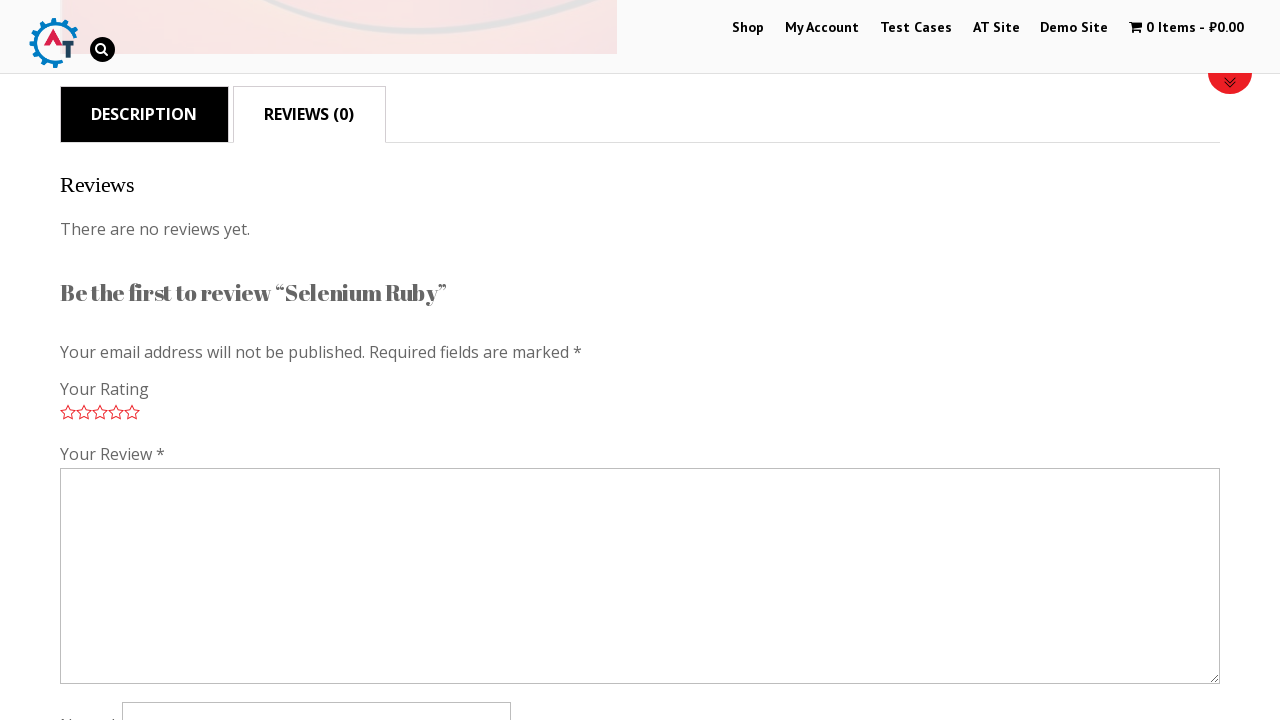

Selected 5-star rating at (132, 412) on .stars a:nth-child(5)
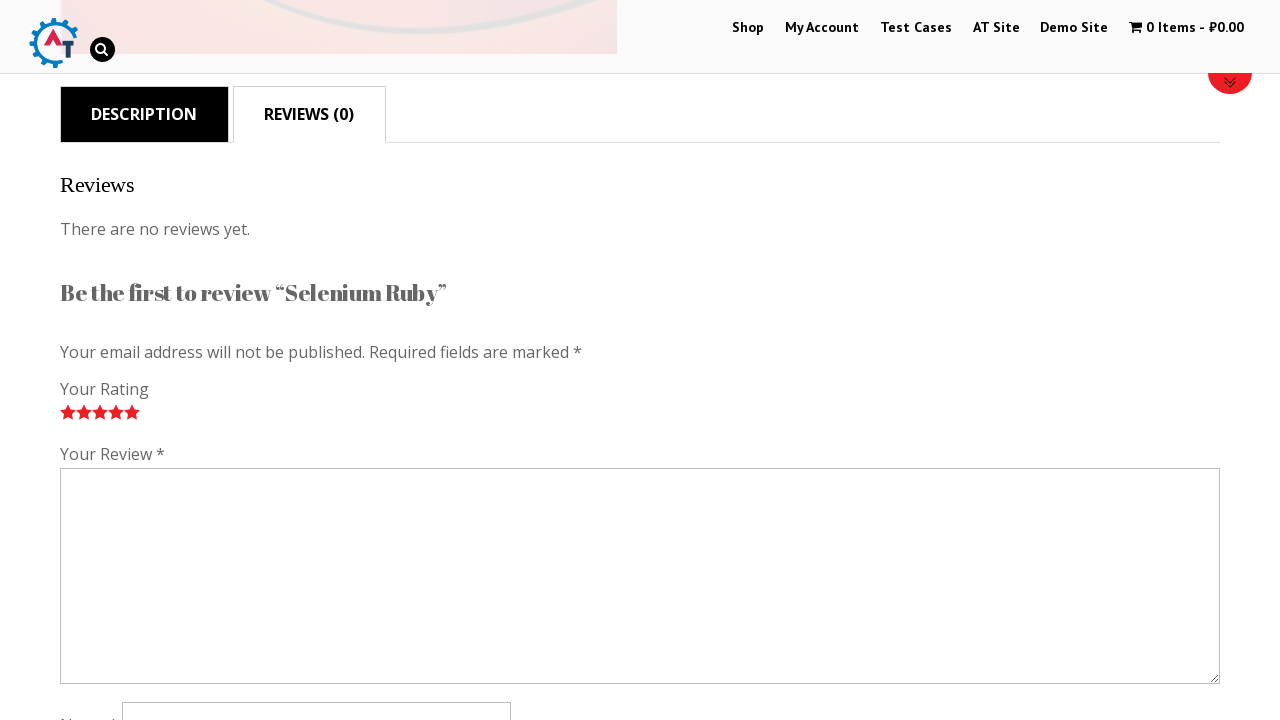

Filled review comment field with 'Nice book!' on #comment
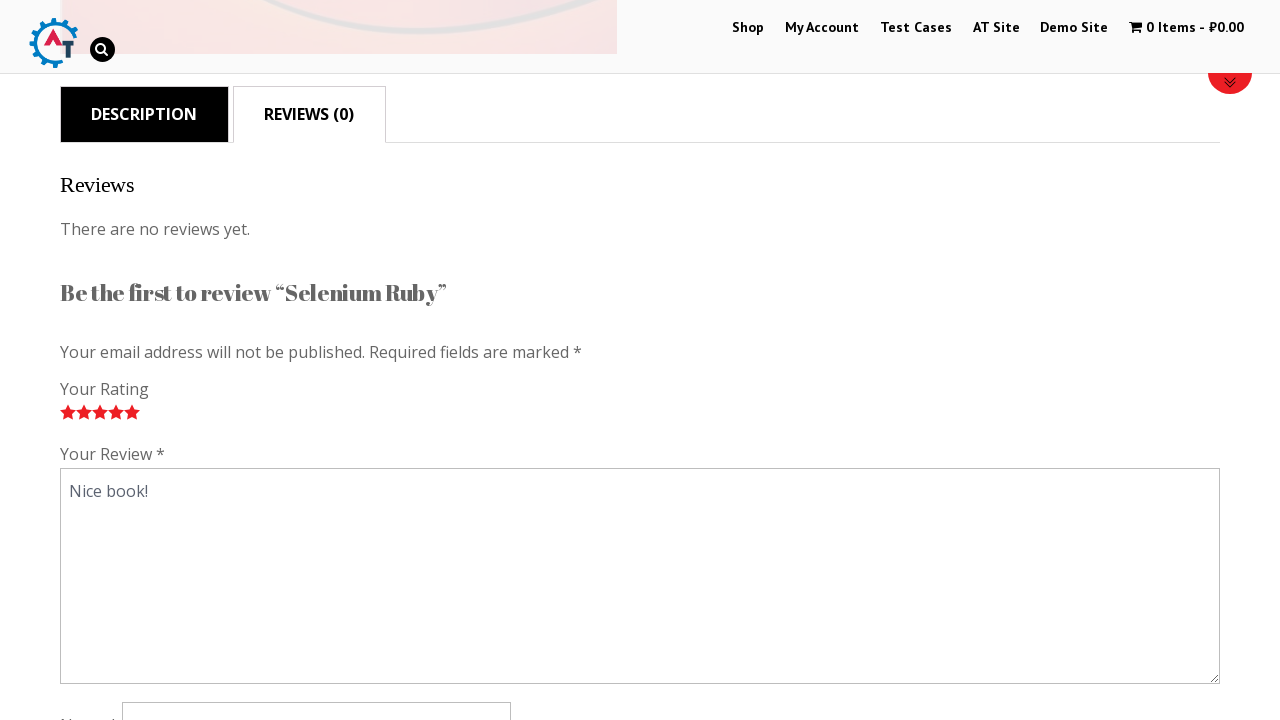

Scrolled down 600px to see form fields
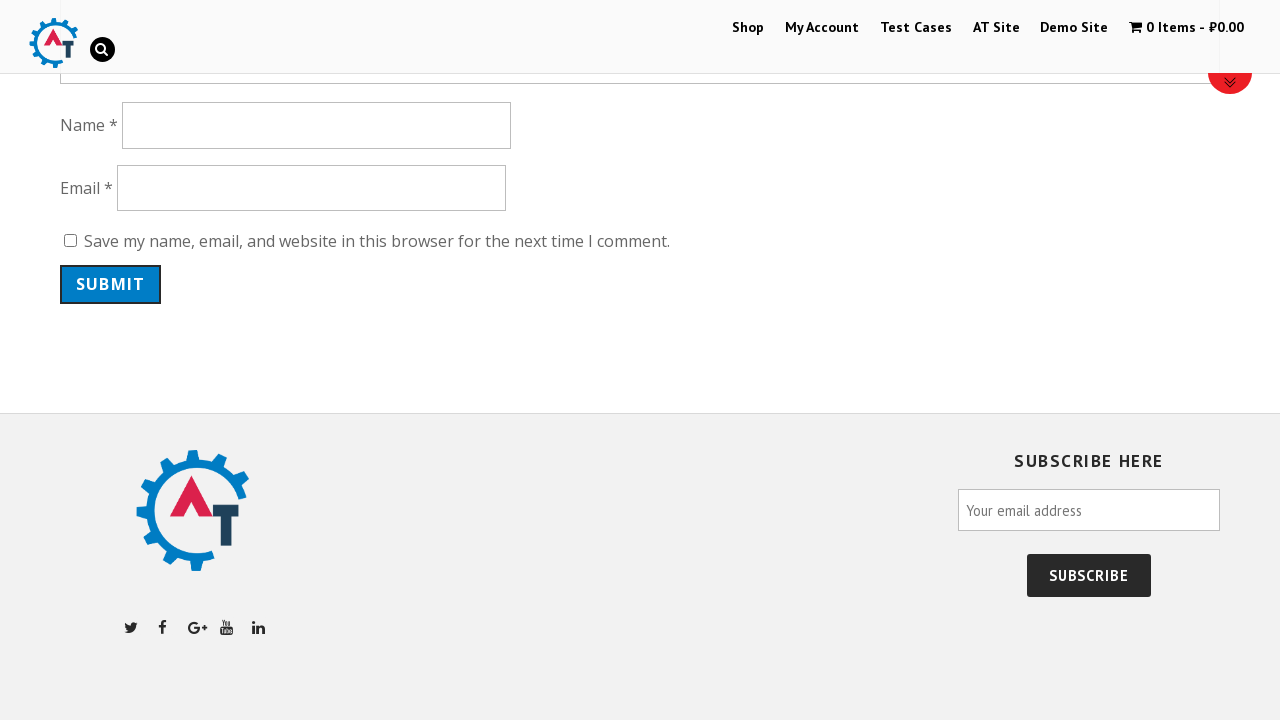

Filled author name field with 'Irina' on #author
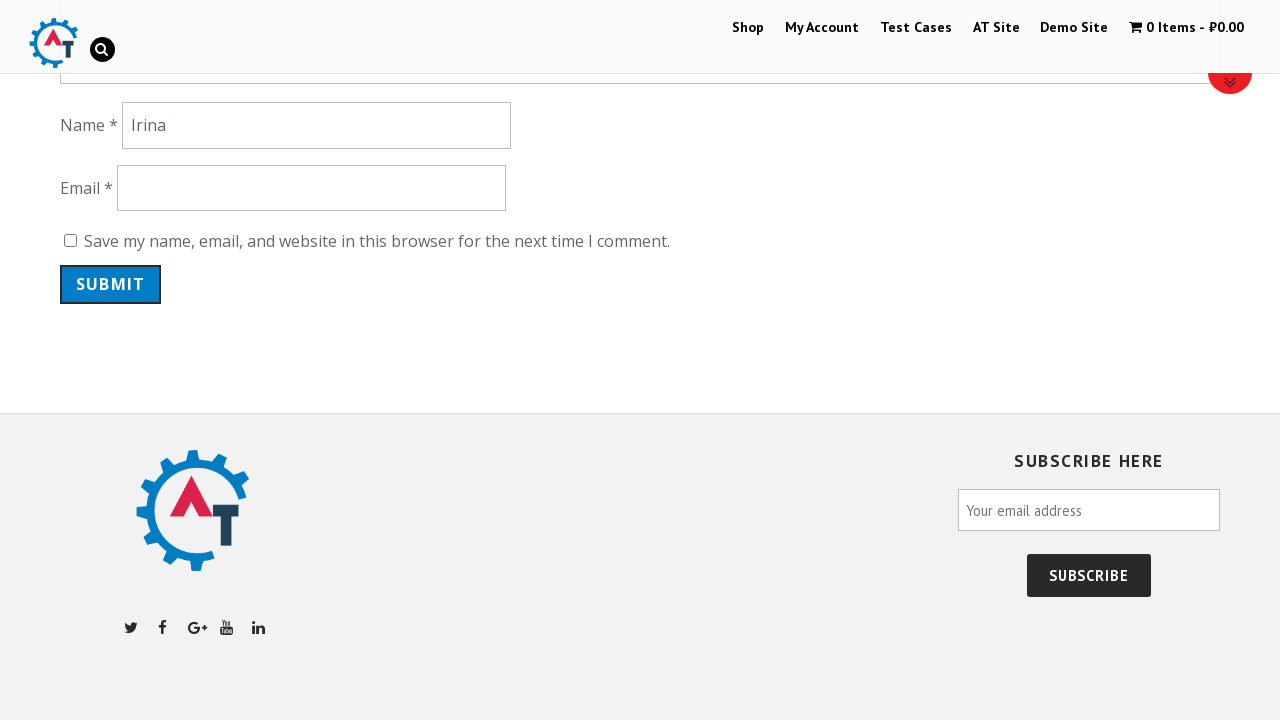

Filled email field with 'example@mail.ru' on #email
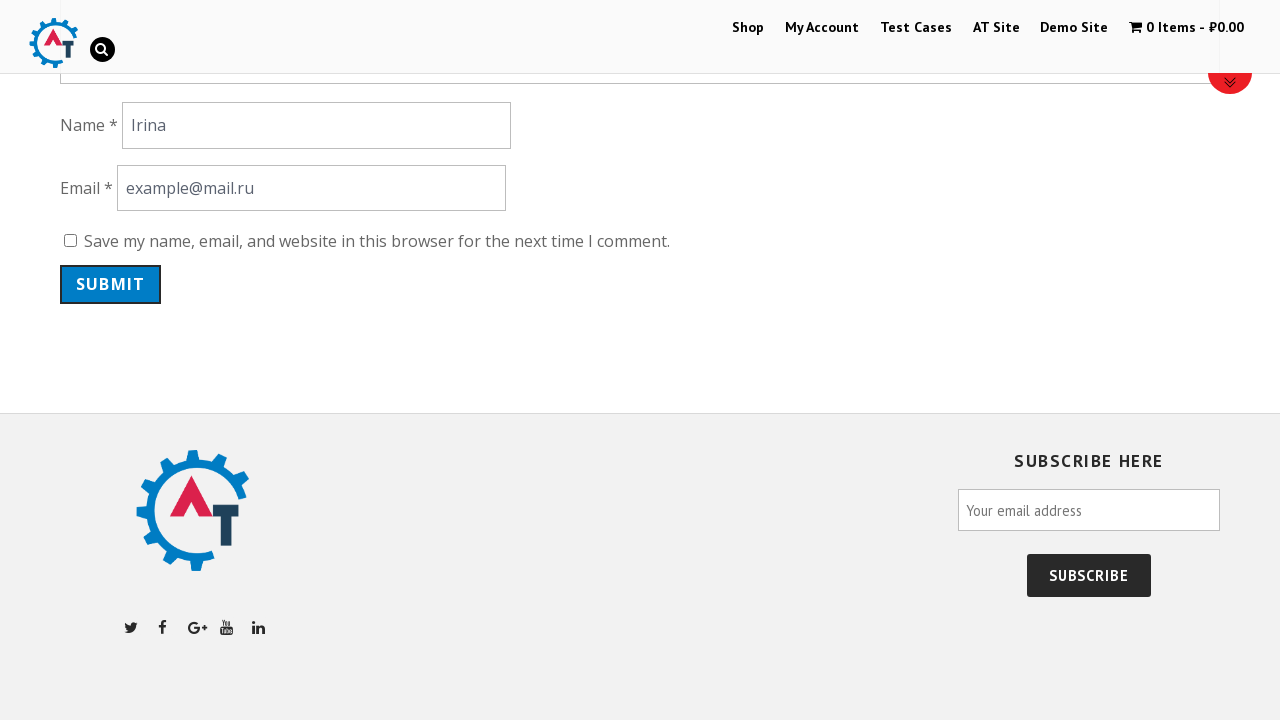

Submitted the review form at (111, 284) on .form-submit .submit
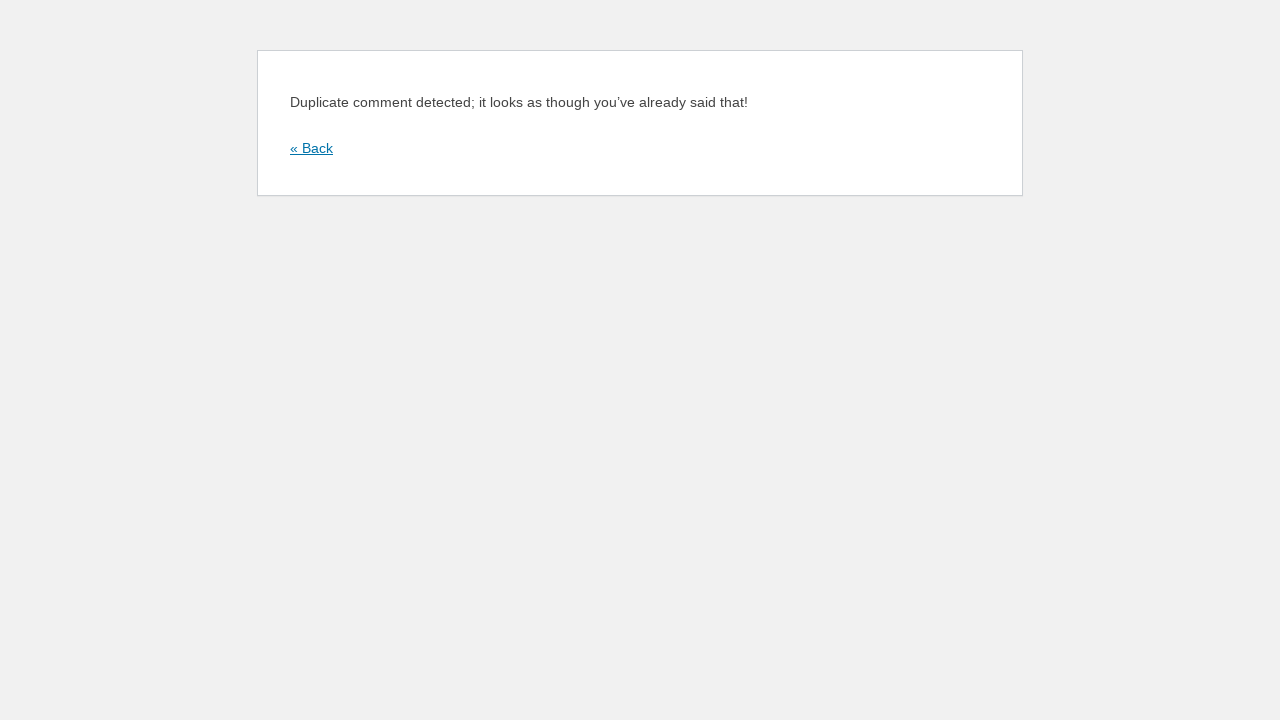

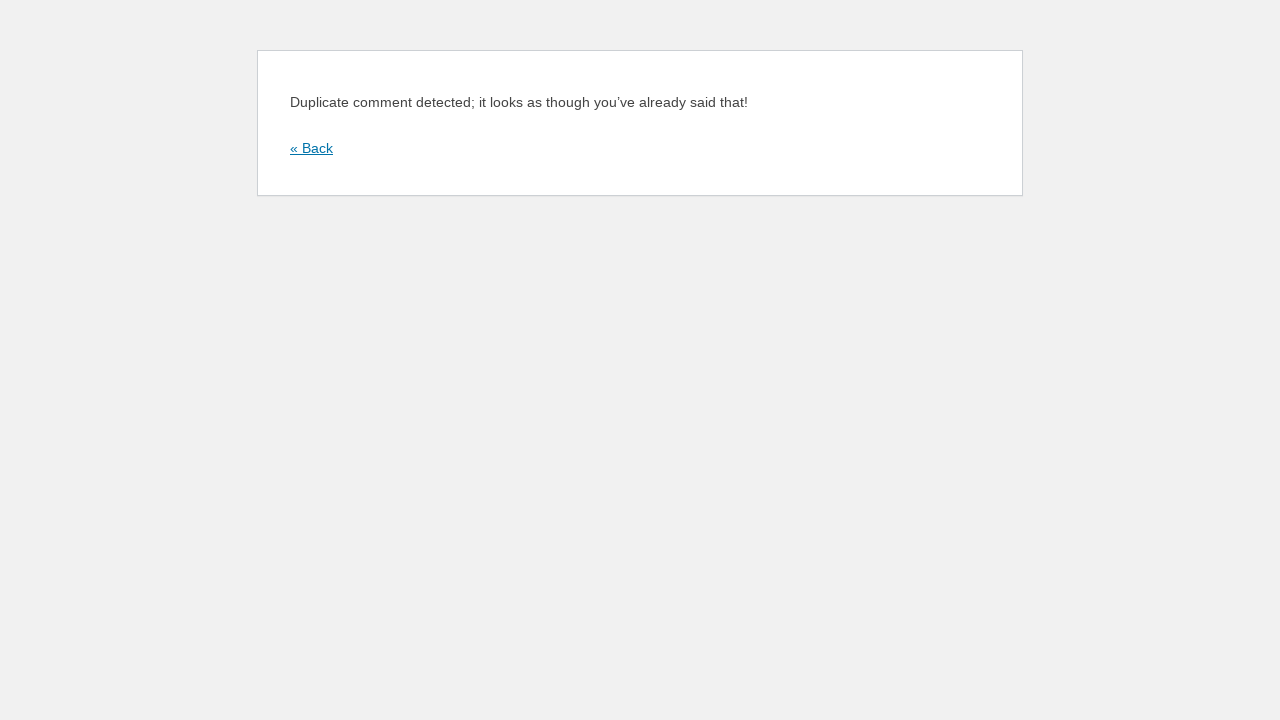